Fills in the text box form by entering a name and email address using XPath selectors

Starting URL: https://demoqa.com/text-box

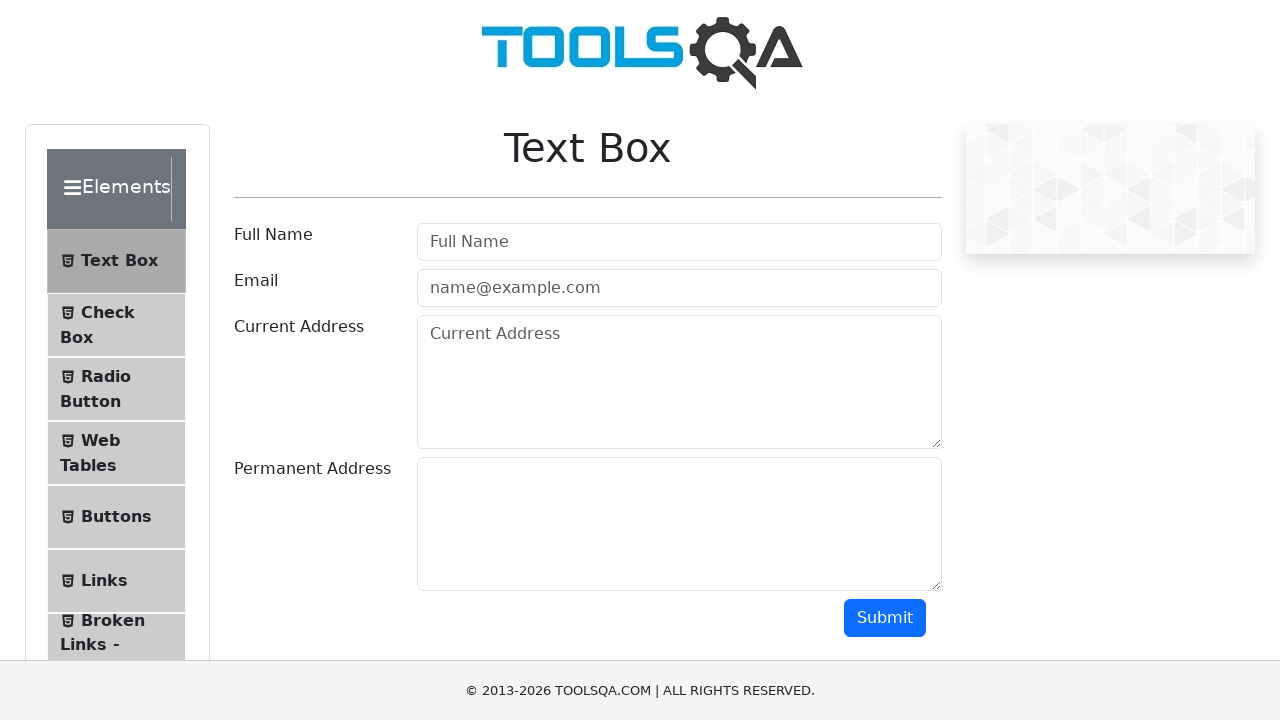

Filled username field with 'sarla' using XPath ancestor selector on //input[@id='userName']//ancestor::div[2]//following::input[1]
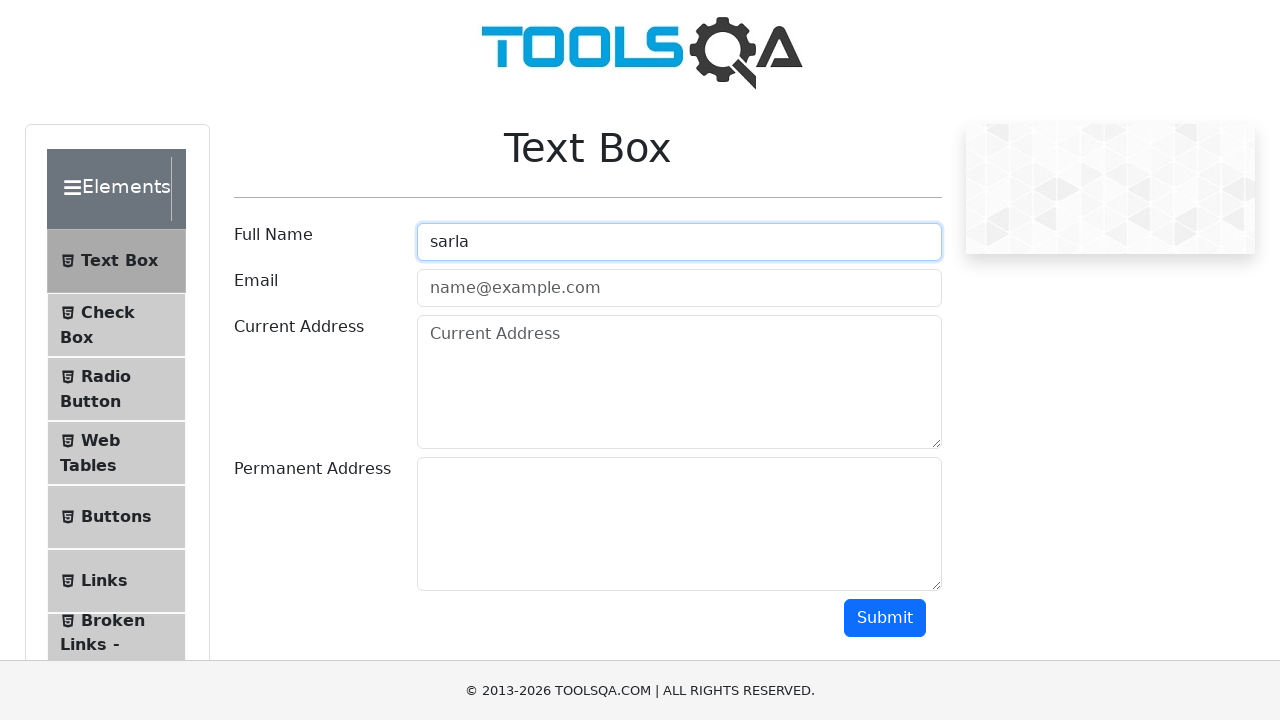

Filled email field with 'sachimegawe@gmail.com' using XPath ancestor selector on //input[@id='userName']//ancestor::div[2]//following::input[2]
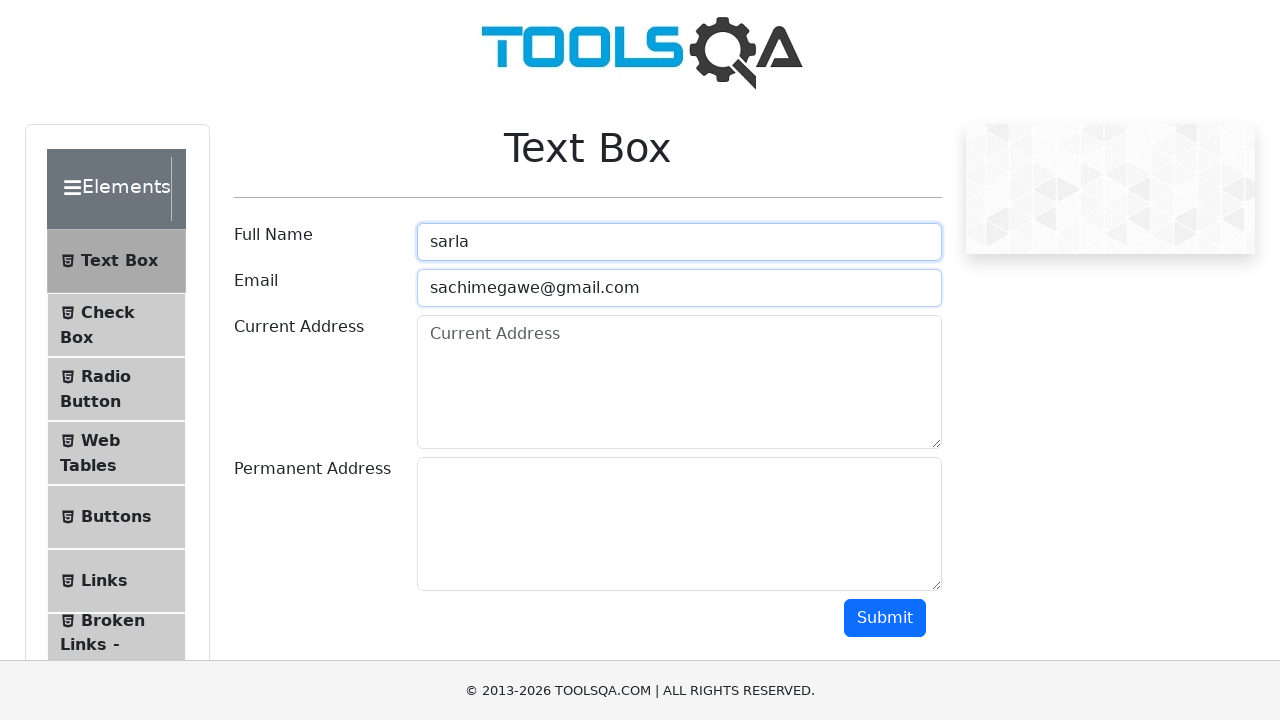

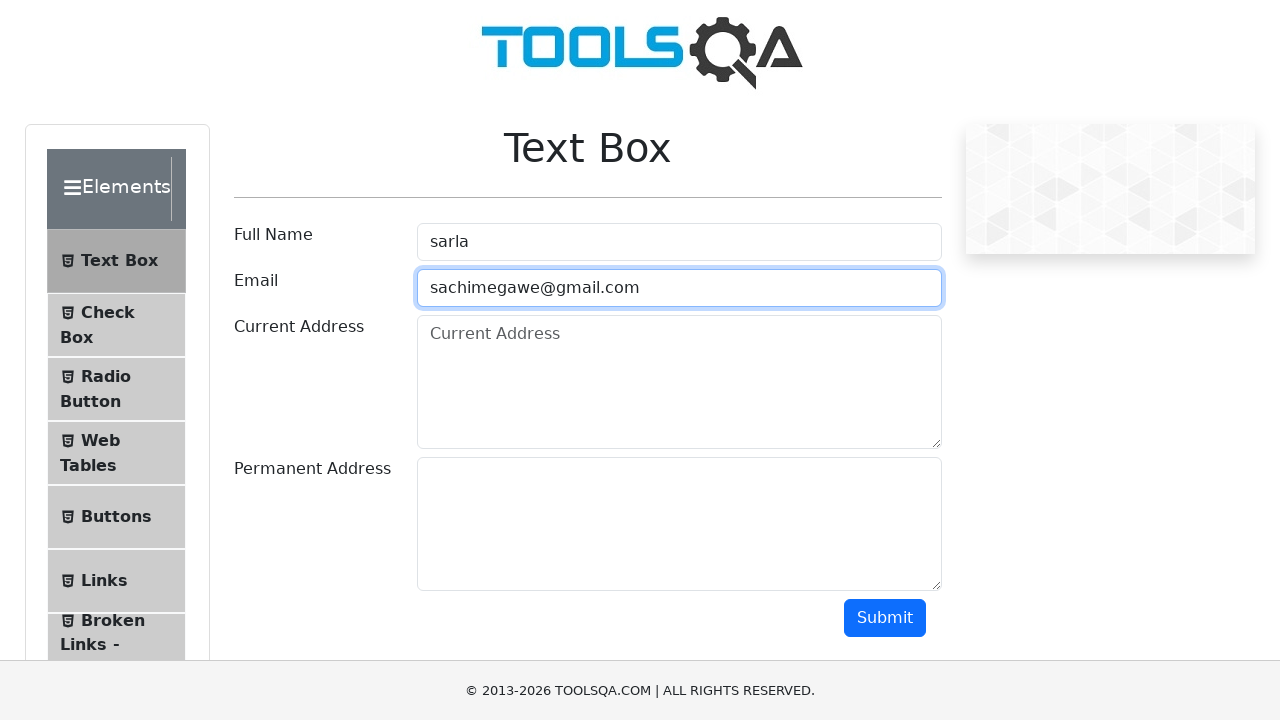